Tests opening a new browser window by clicking the window button, switching to verify content, then closing and returning to the original window.

Starting URL: https://demoqa.com/browser-windows

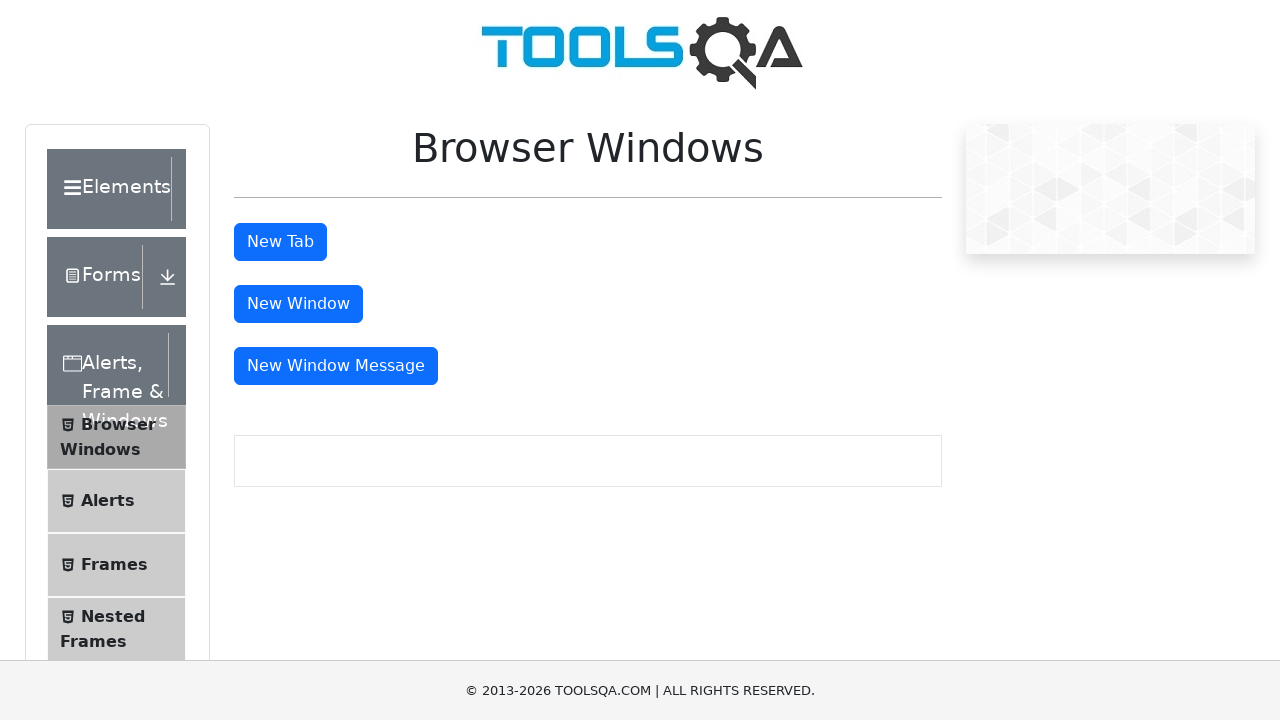

Clicked the 'New Window' button to open a new browser window at (298, 304) on #windowButton
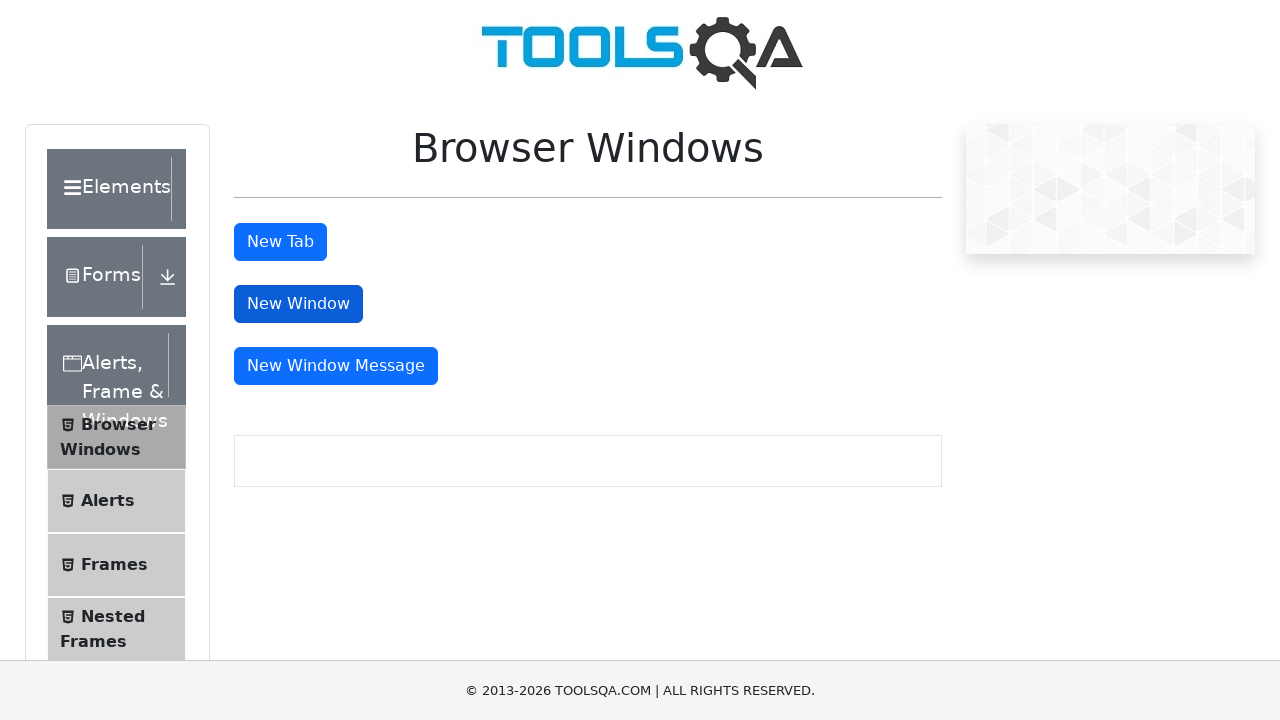

Captured reference to the newly opened window
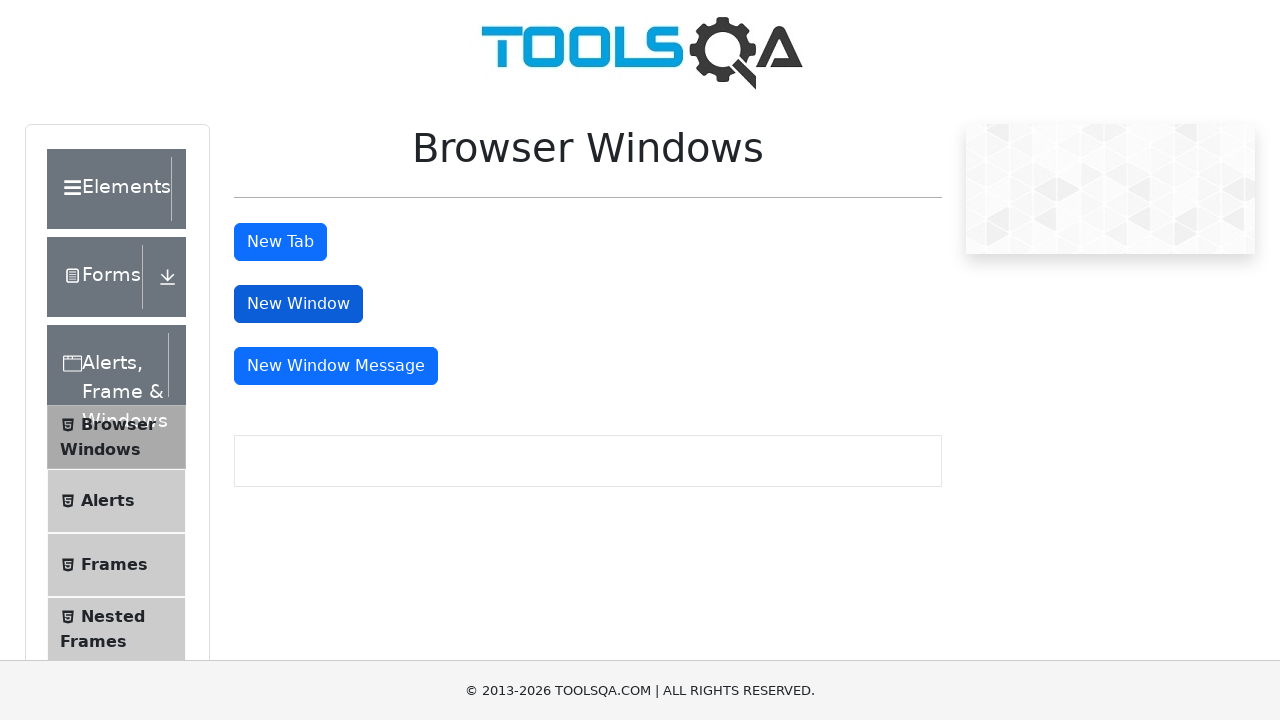

Verified sample heading element loaded in new window
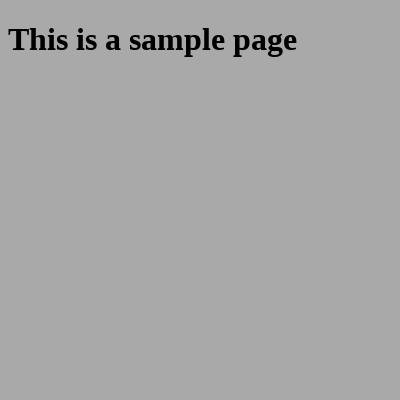

Closed the new browser window
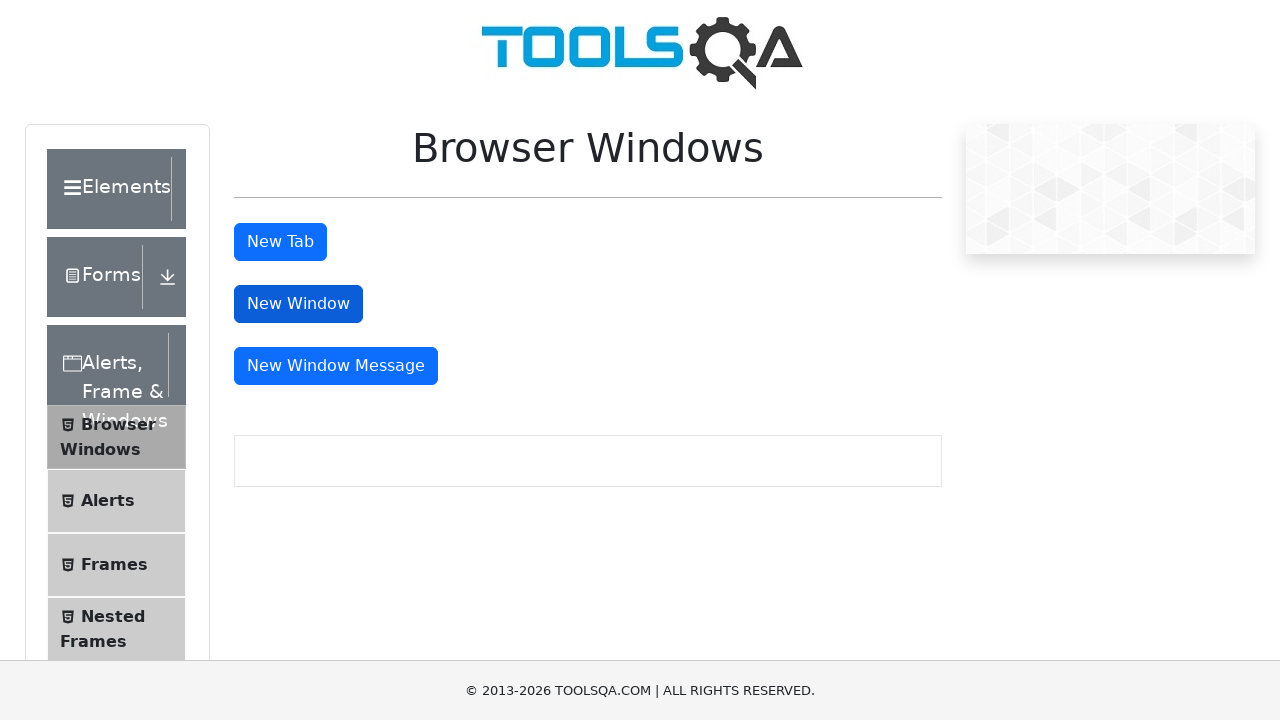

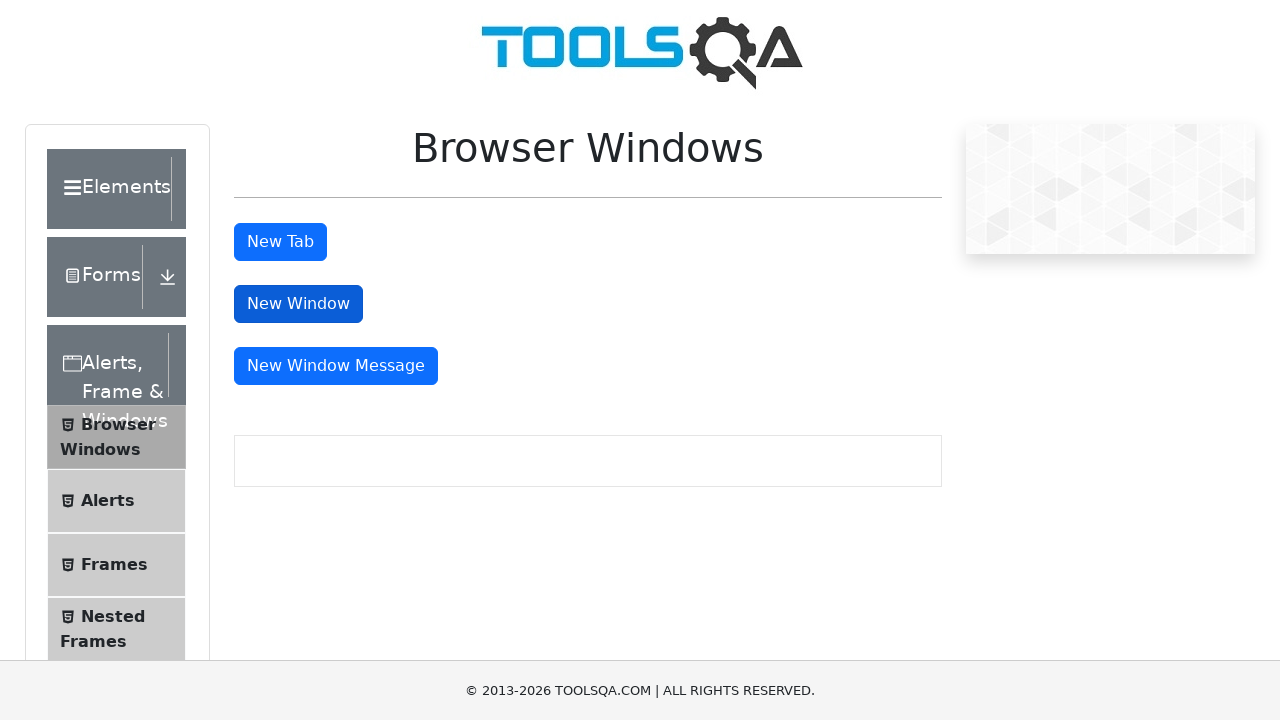